Tests JavaScript confirm alert functionality by clicking a button to trigger the alert, dismissing it (clicking Cancel), and verifying the result message shows "You clicked: Cancel"

Starting URL: https://testcenter.techproeducation.com/index.php?page=javascript-alerts

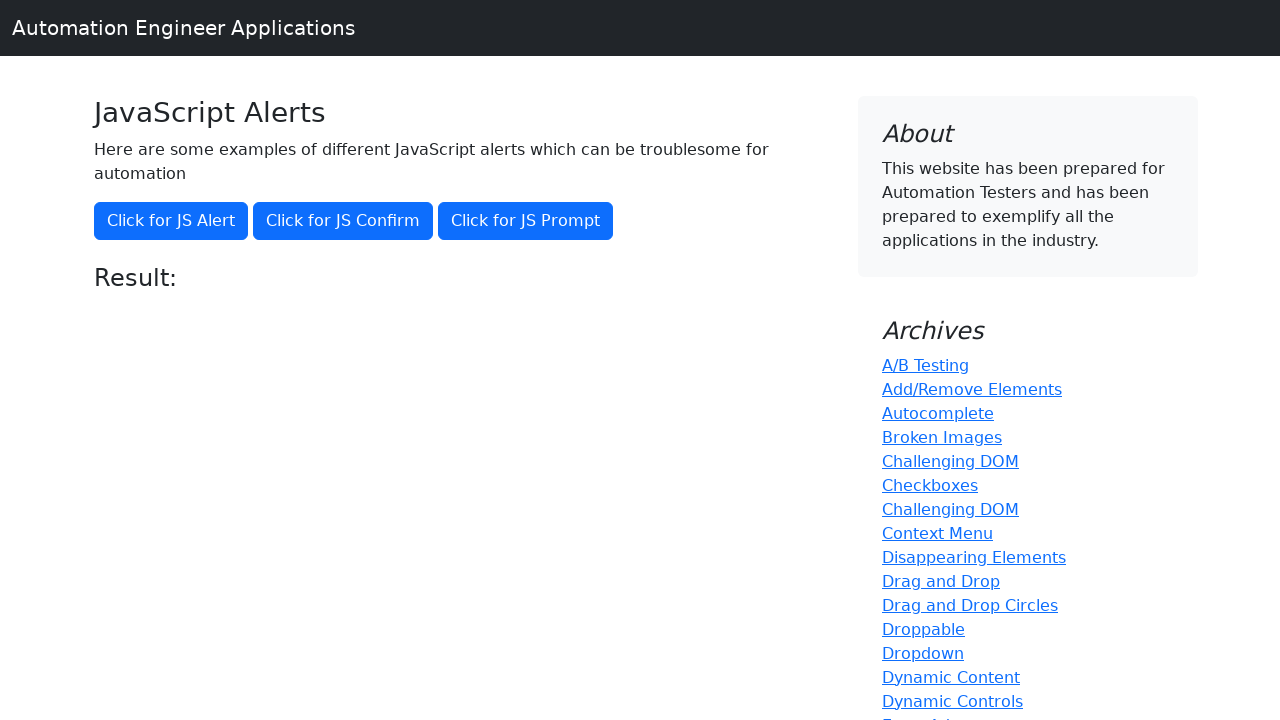

Clicked button to trigger JS confirm alert at (343, 221) on xpath=//button[@onclick='jsConfirm()']
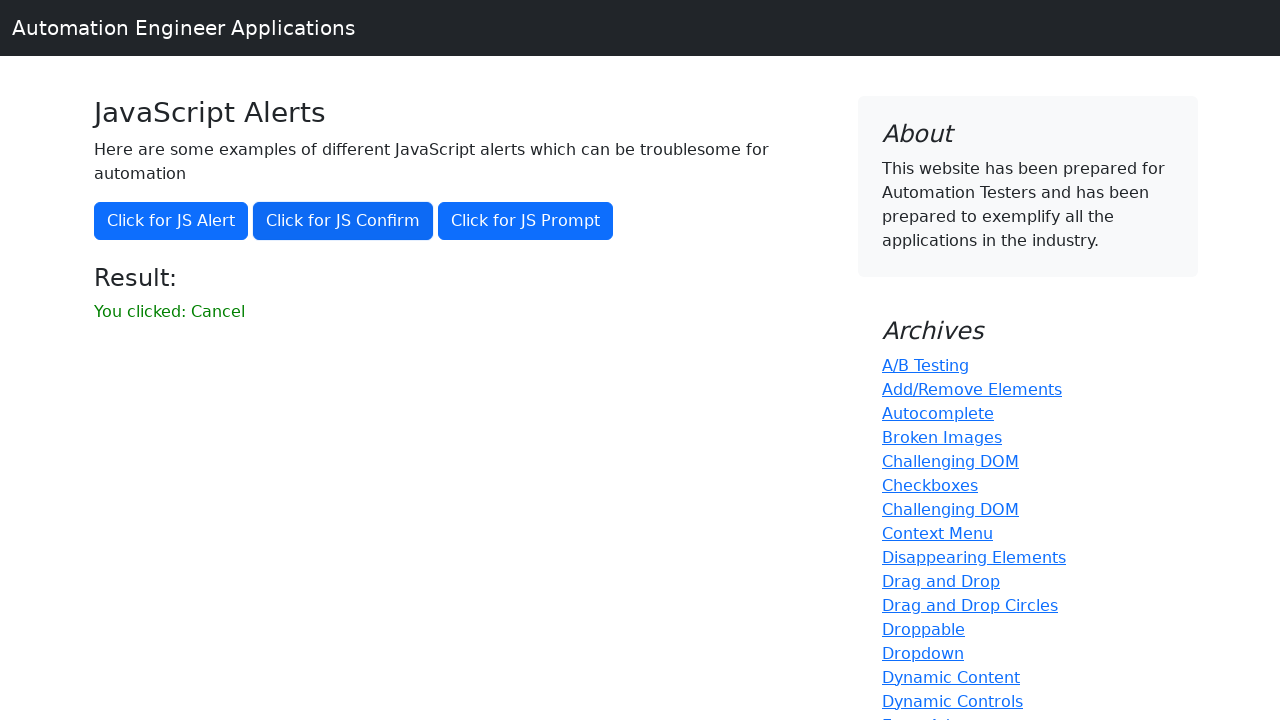

Set up dialog handler to dismiss (click Cancel)
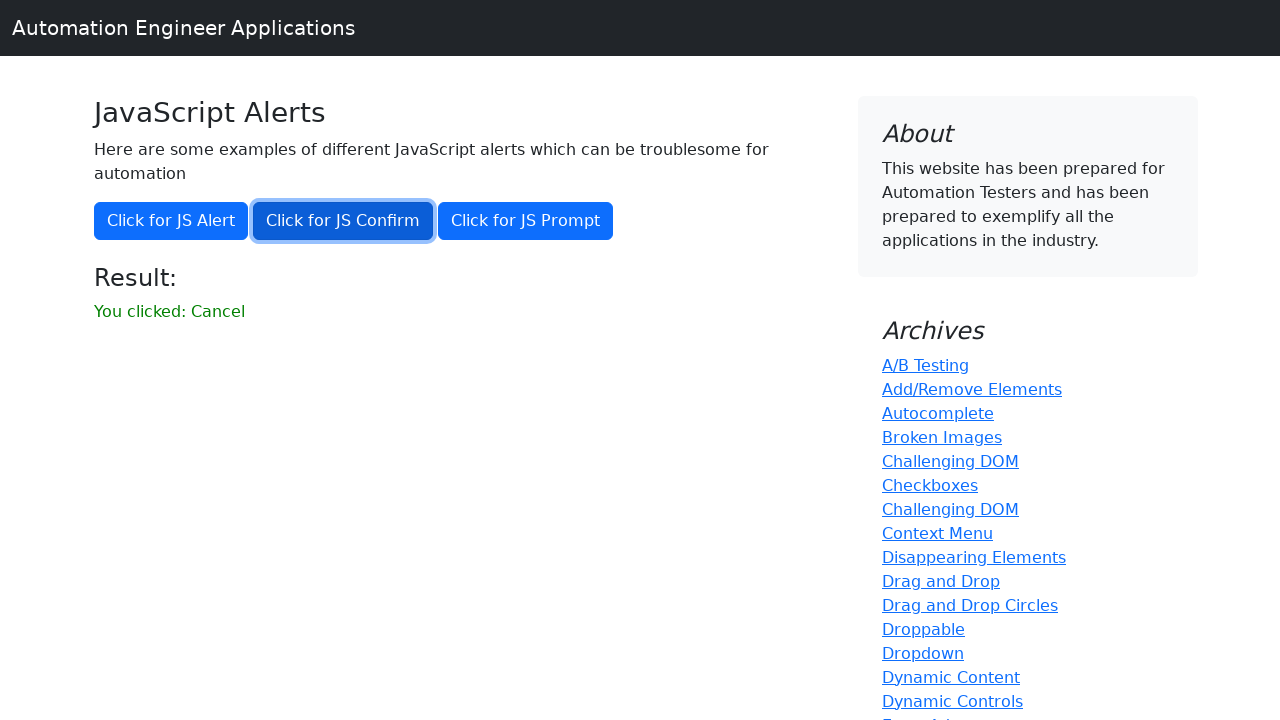

Clicked button again to trigger confirm dialog with handler active at (343, 221) on xpath=//button[@onclick='jsConfirm()']
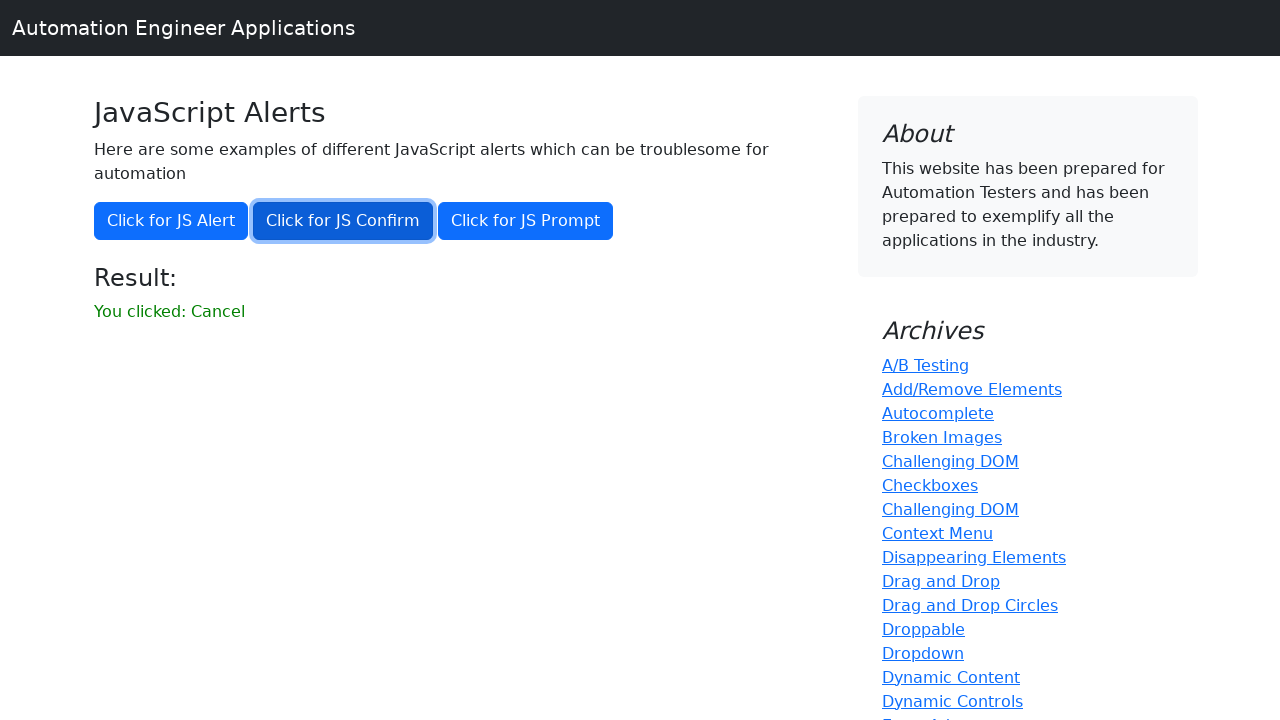

Result message element loaded
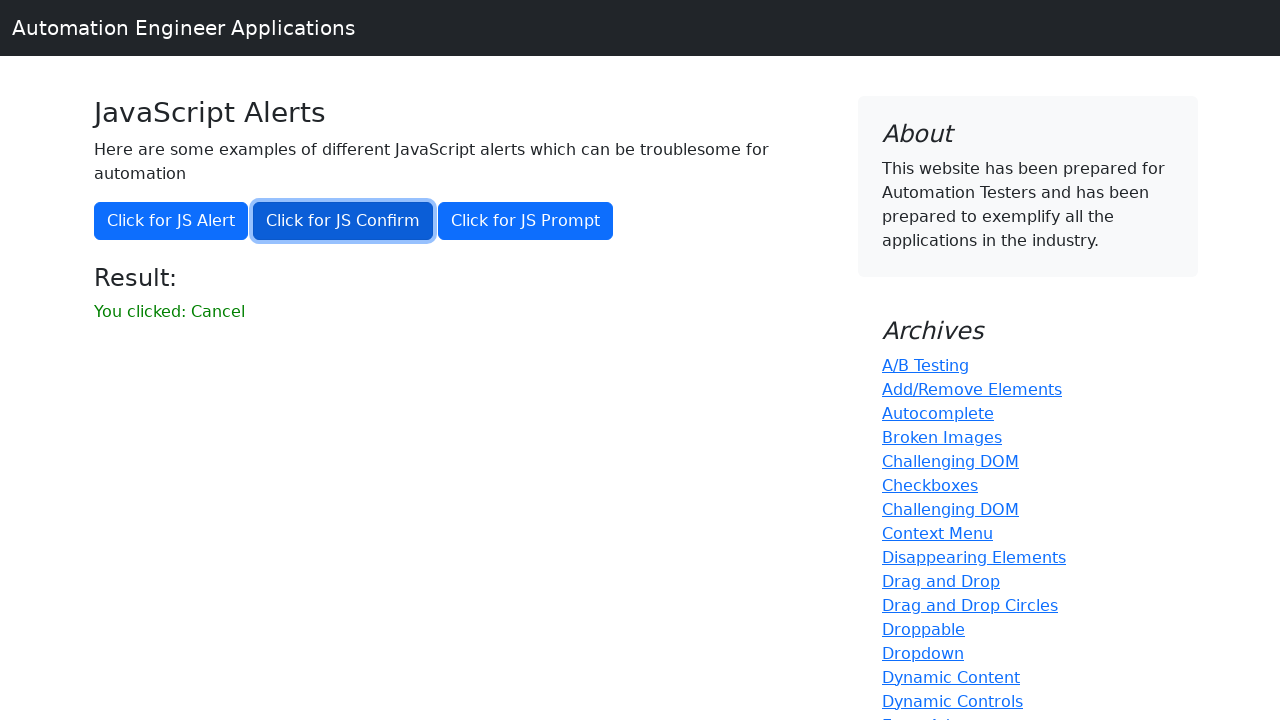

Retrieved result message text content
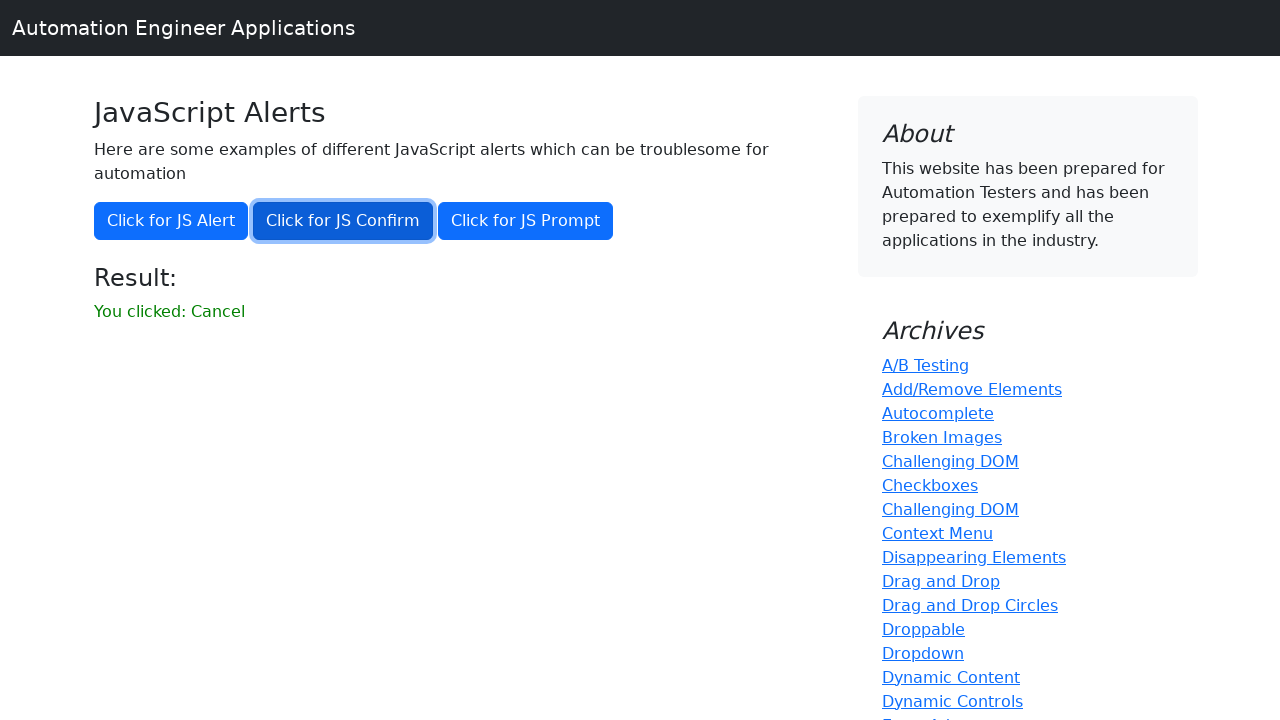

Verified result message shows 'You clicked: Cancel'
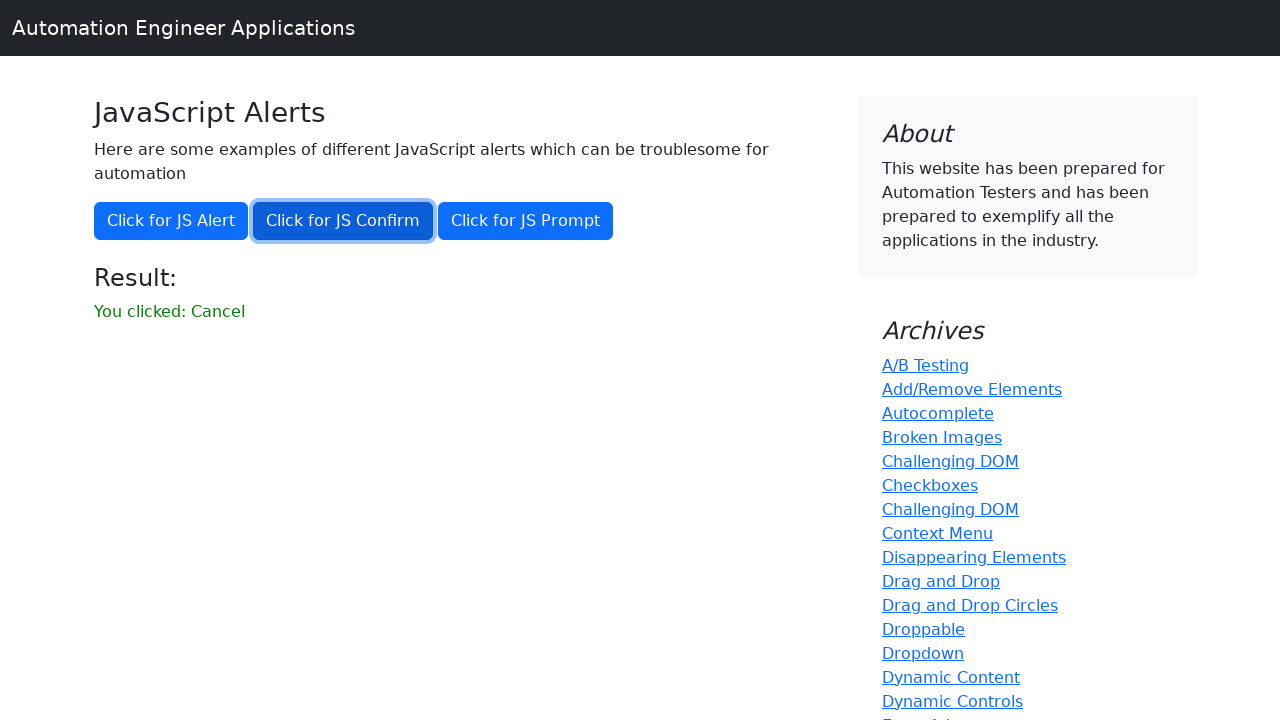

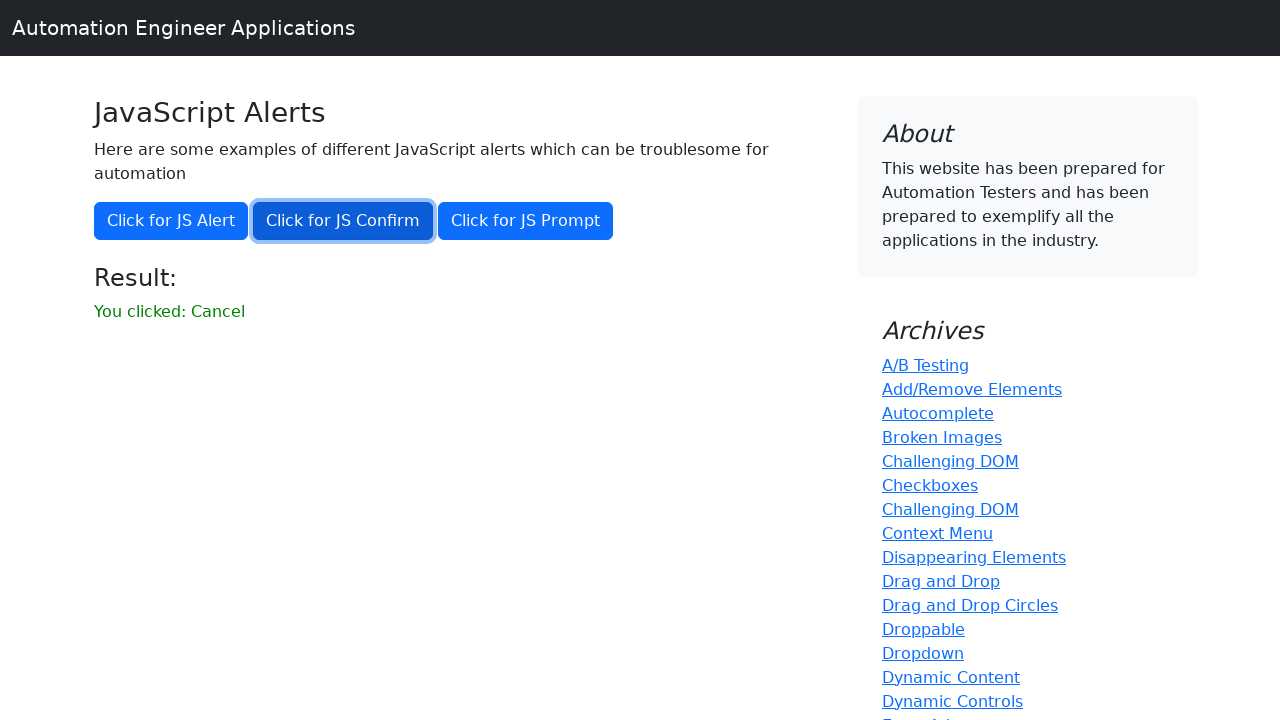